Navigates to Mars news page and waits for the news content to load

Starting URL: https://data-class-mars.s3.amazonaws.com/Mars/index.html

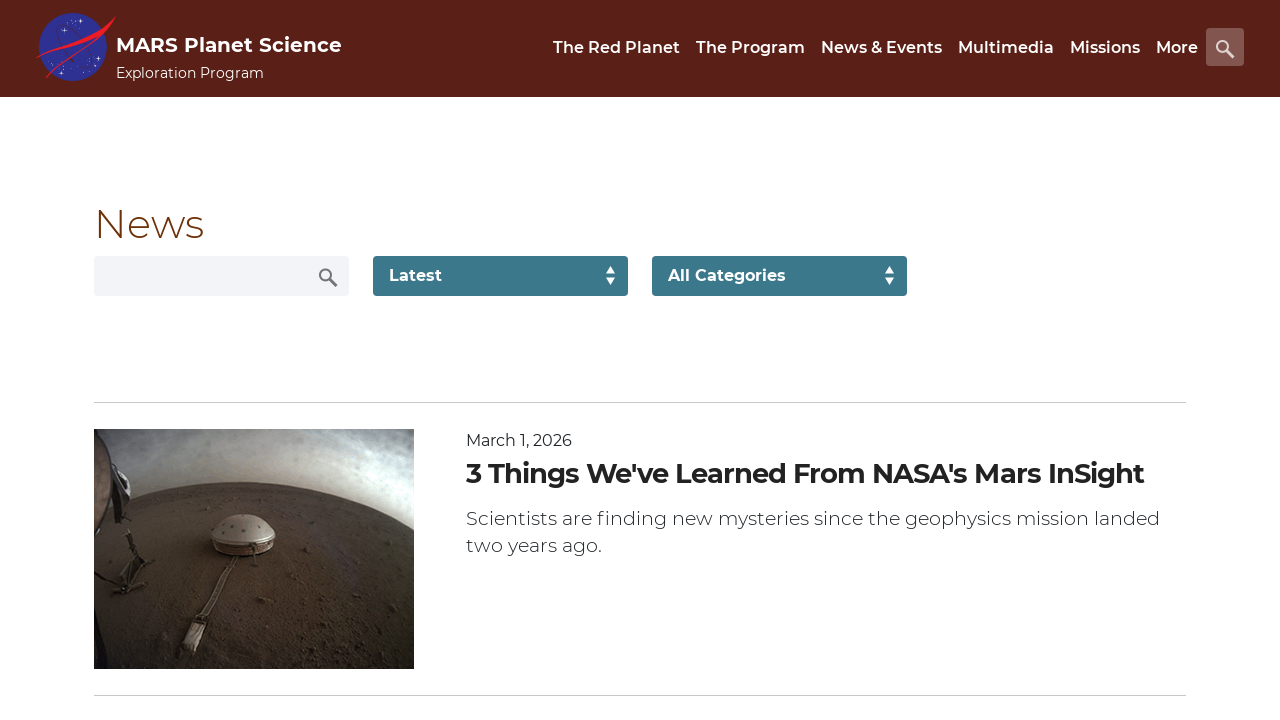

Navigated to Mars news page
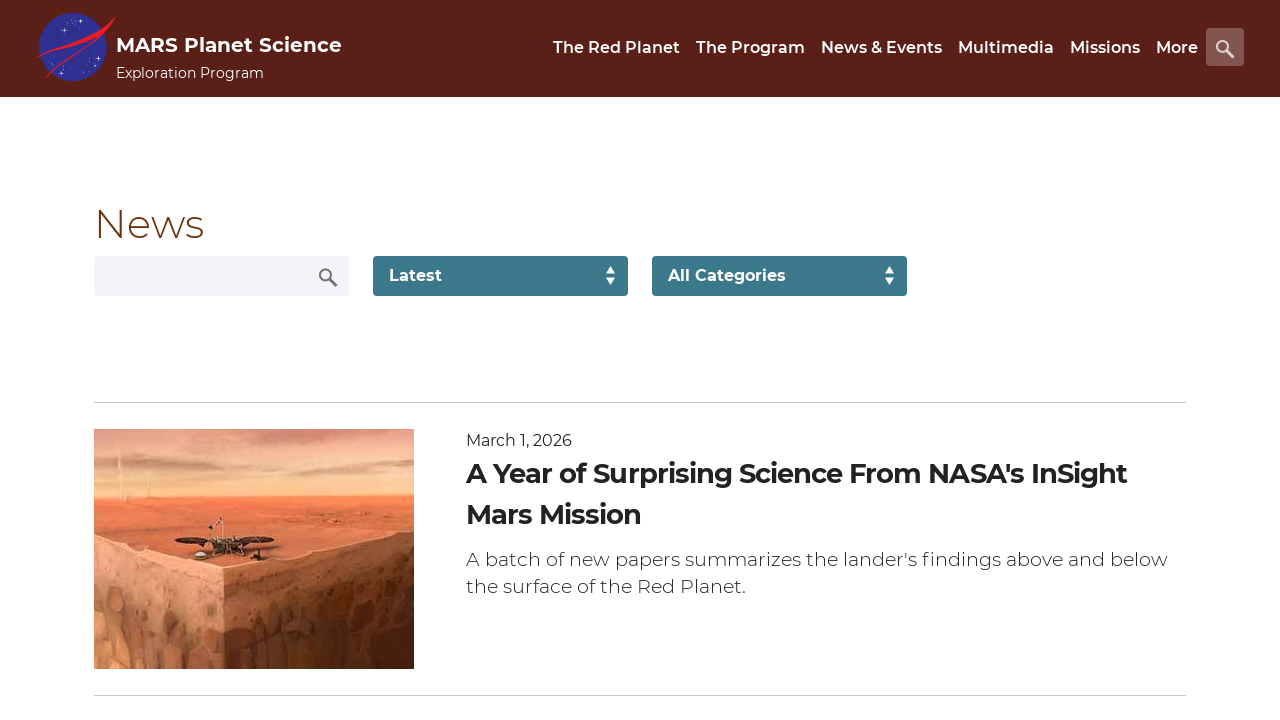

Mars news content loaded
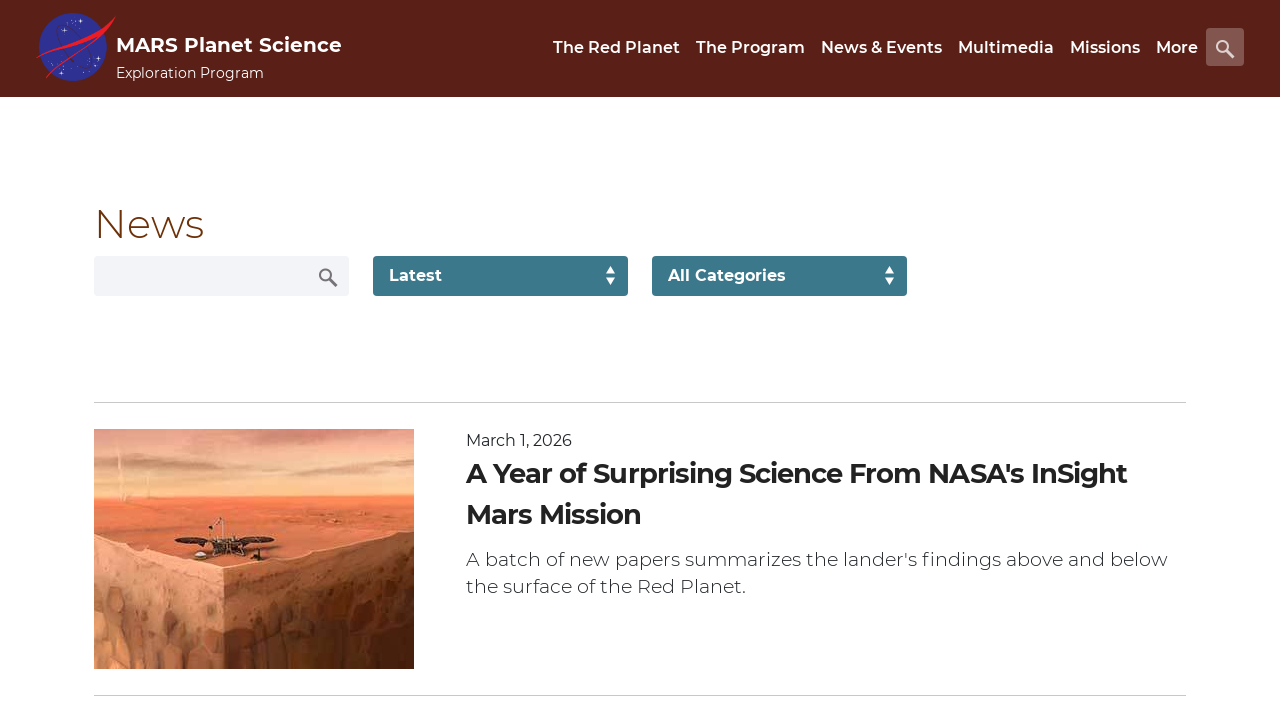

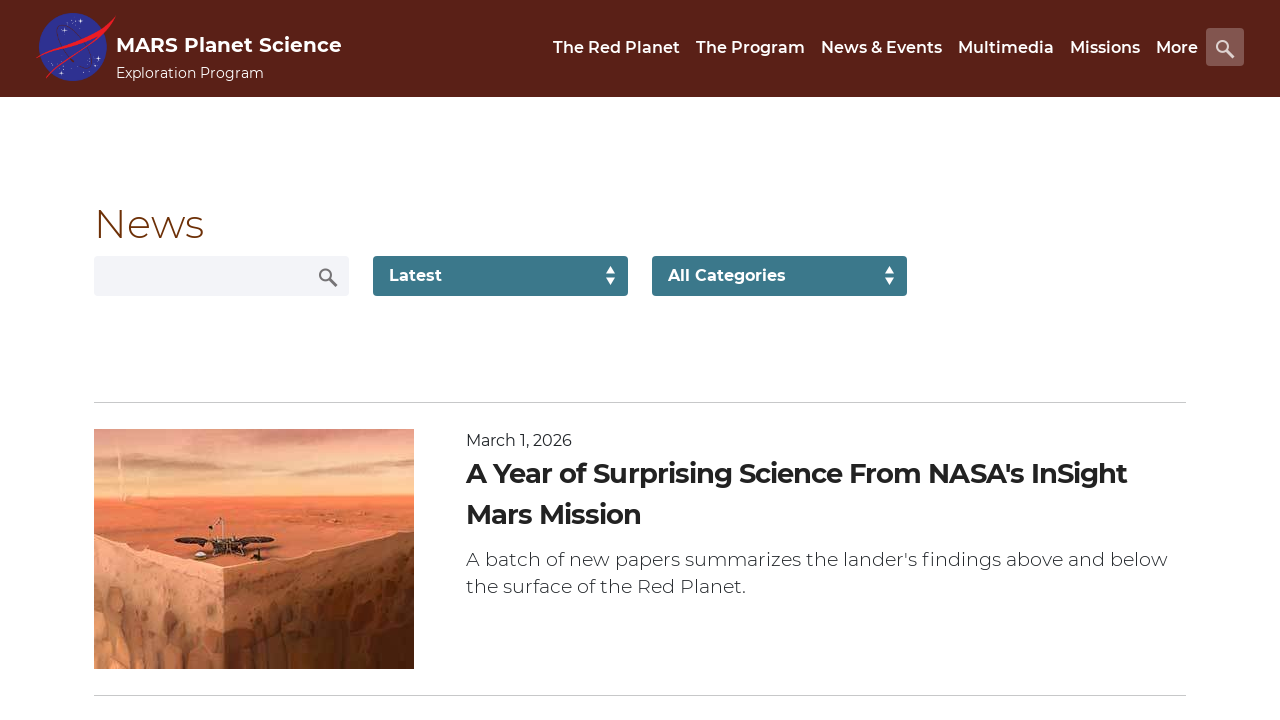